Tests double-click functionality on DemoQA by navigating to the Elements section, clicking on Buttons, and performing a double-click action on a button to verify the success message appears.

Starting URL: https://demoqa.com/

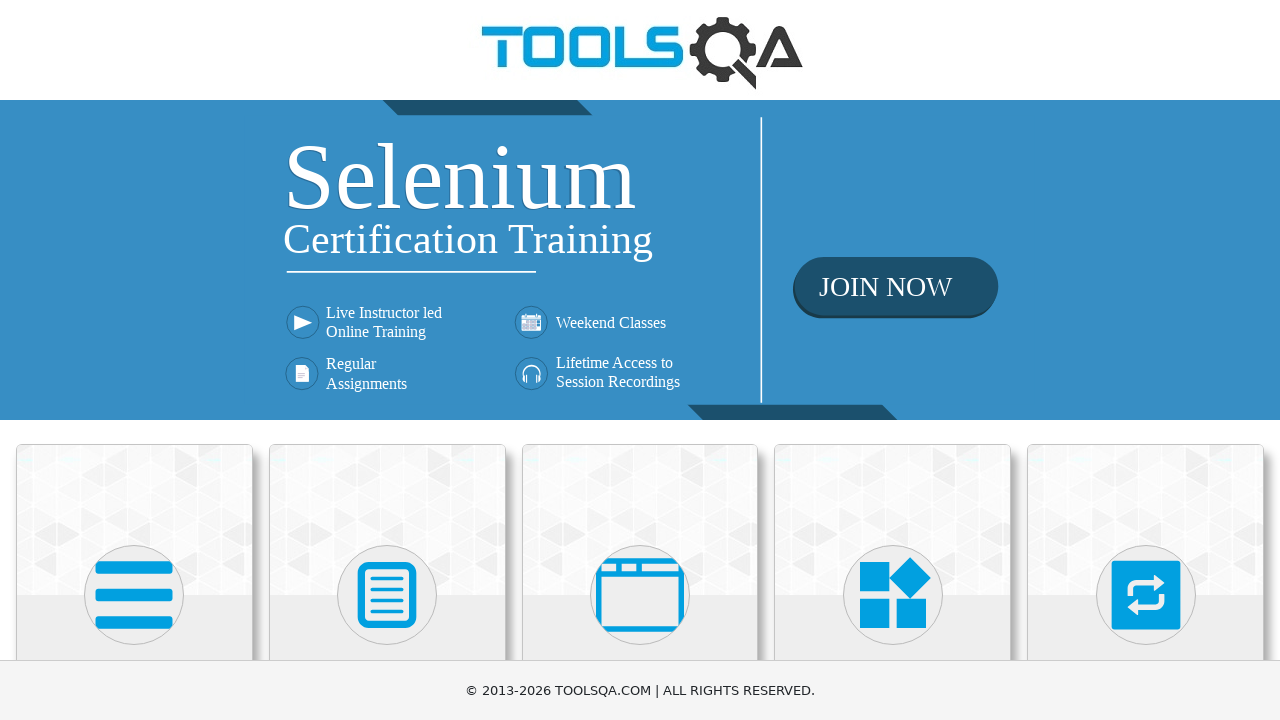

Clicked on Elements card to navigate to Elements section at (134, 360) on xpath=//h5[text()='Elements']
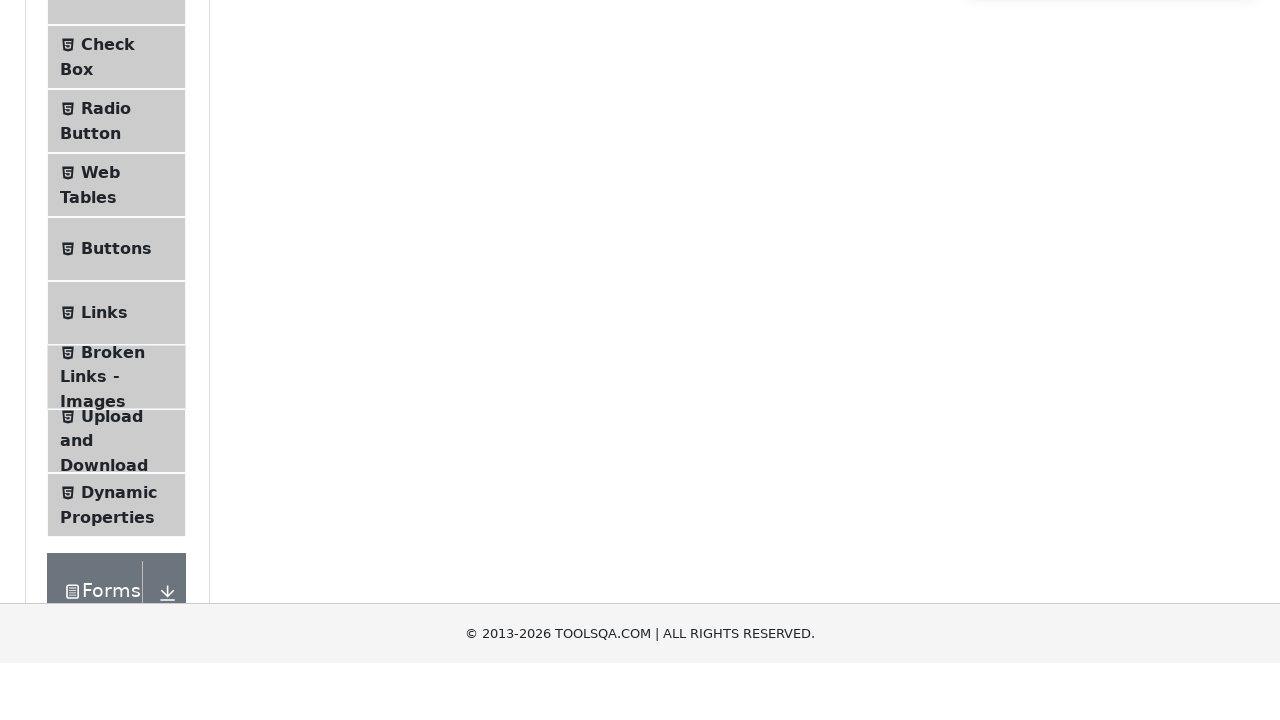

Clicked on Buttons menu item at (116, 517) on xpath=//span[@class='text' and text()='Buttons']
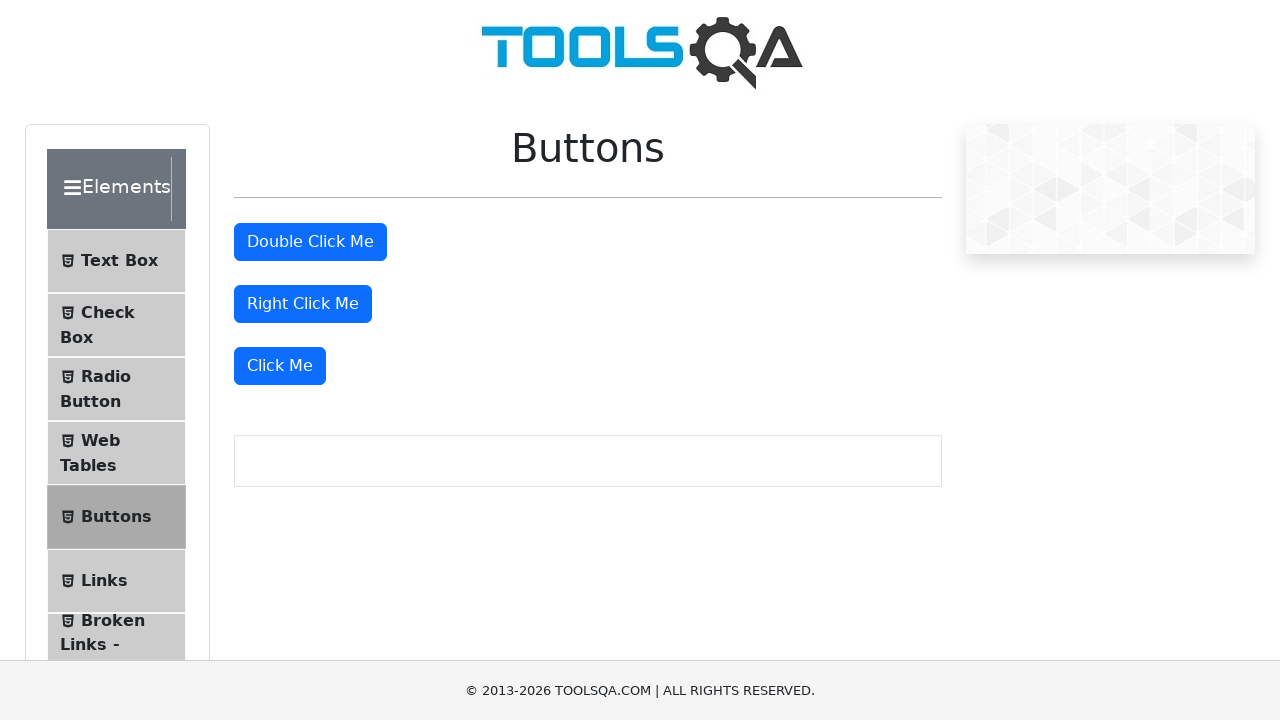

Performed double-click action on the button at (310, 242) on #doubleClickBtn
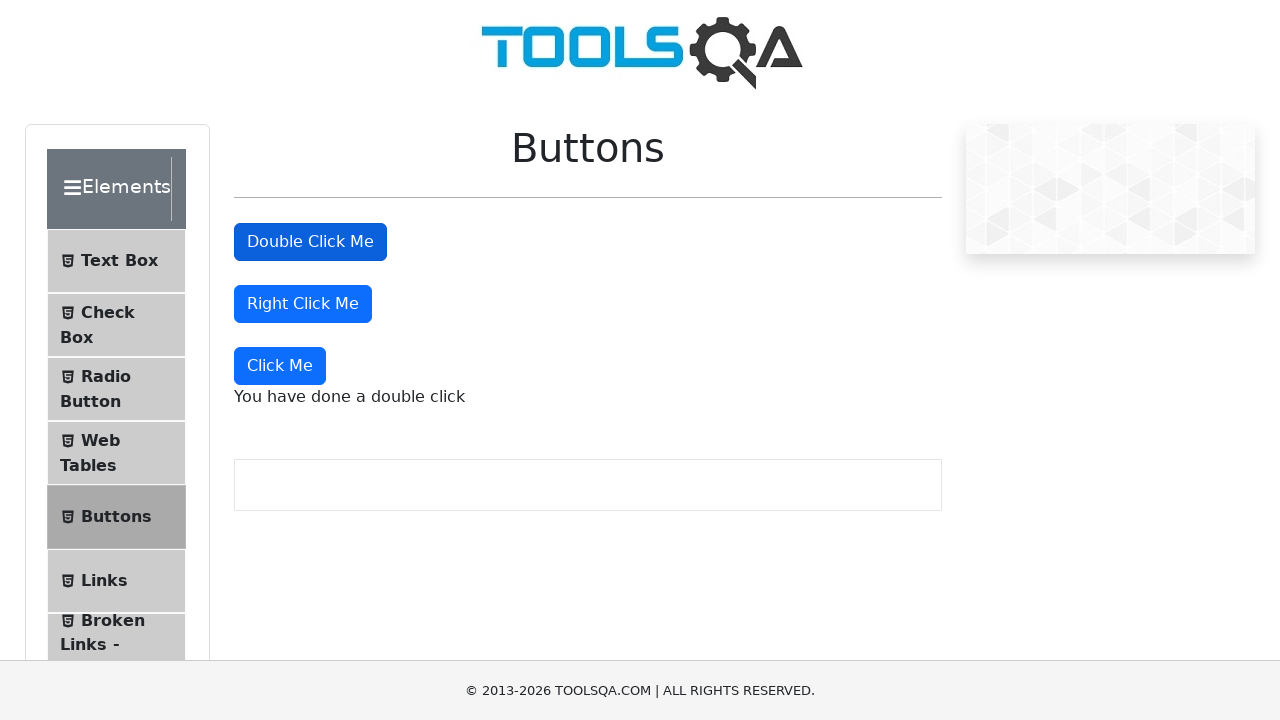

Double-click success message element loaded
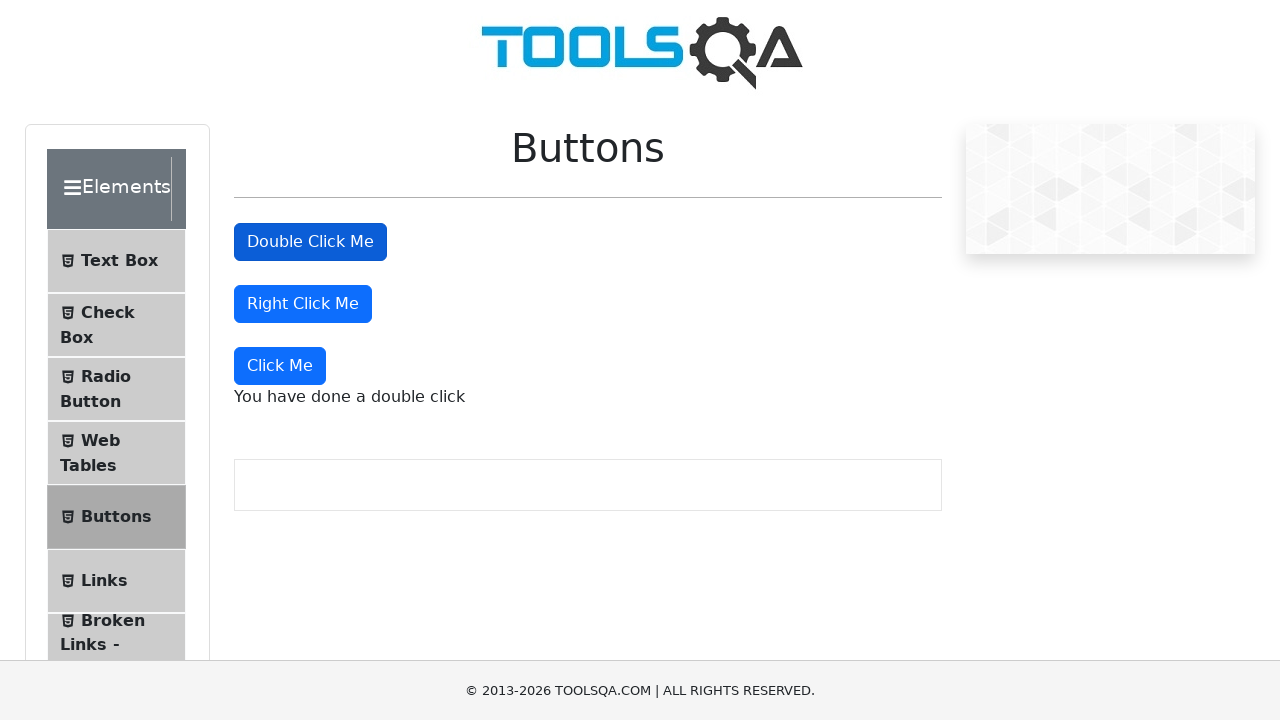

Retrieved double-click message text content
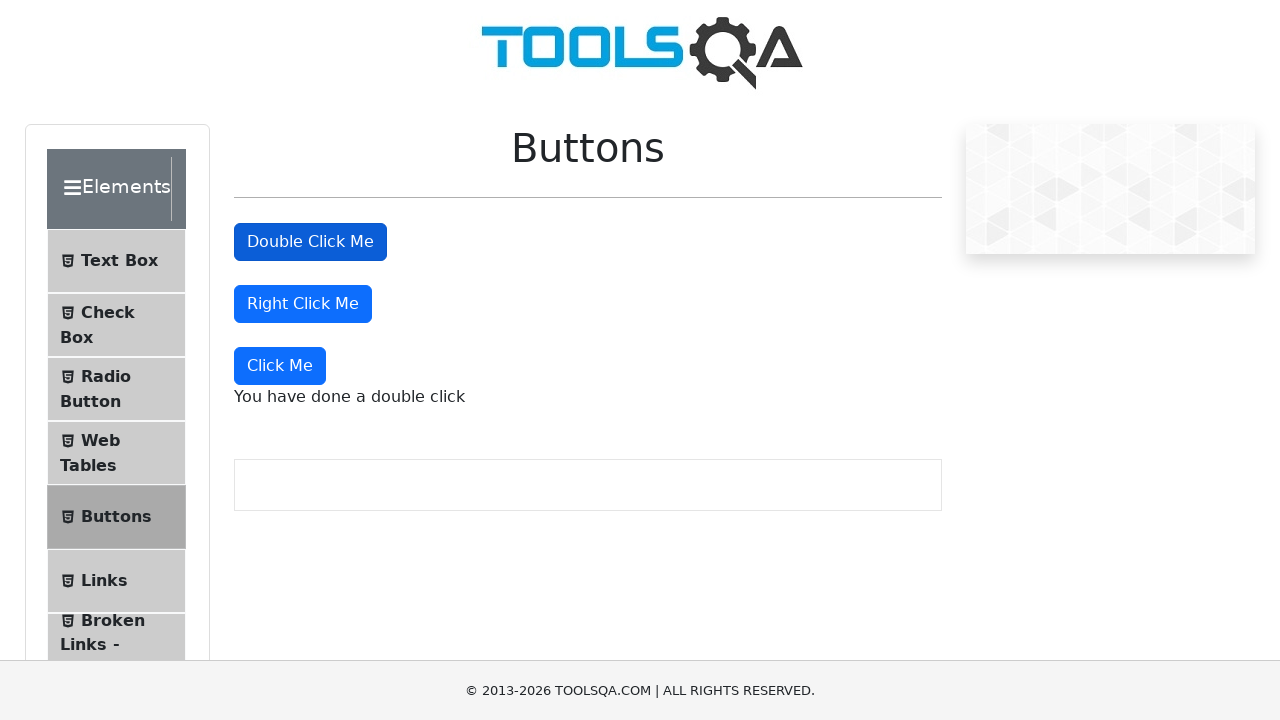

Verified double-click success message matches expected text: 'You have done a double click'
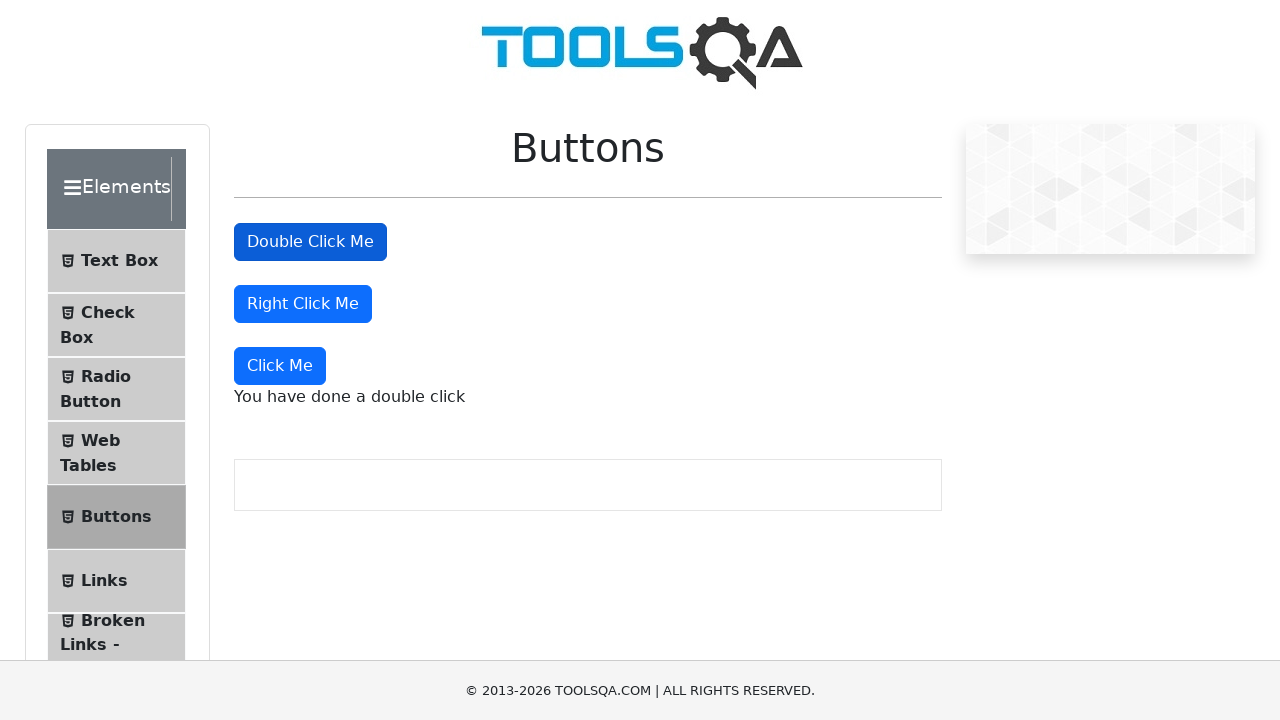

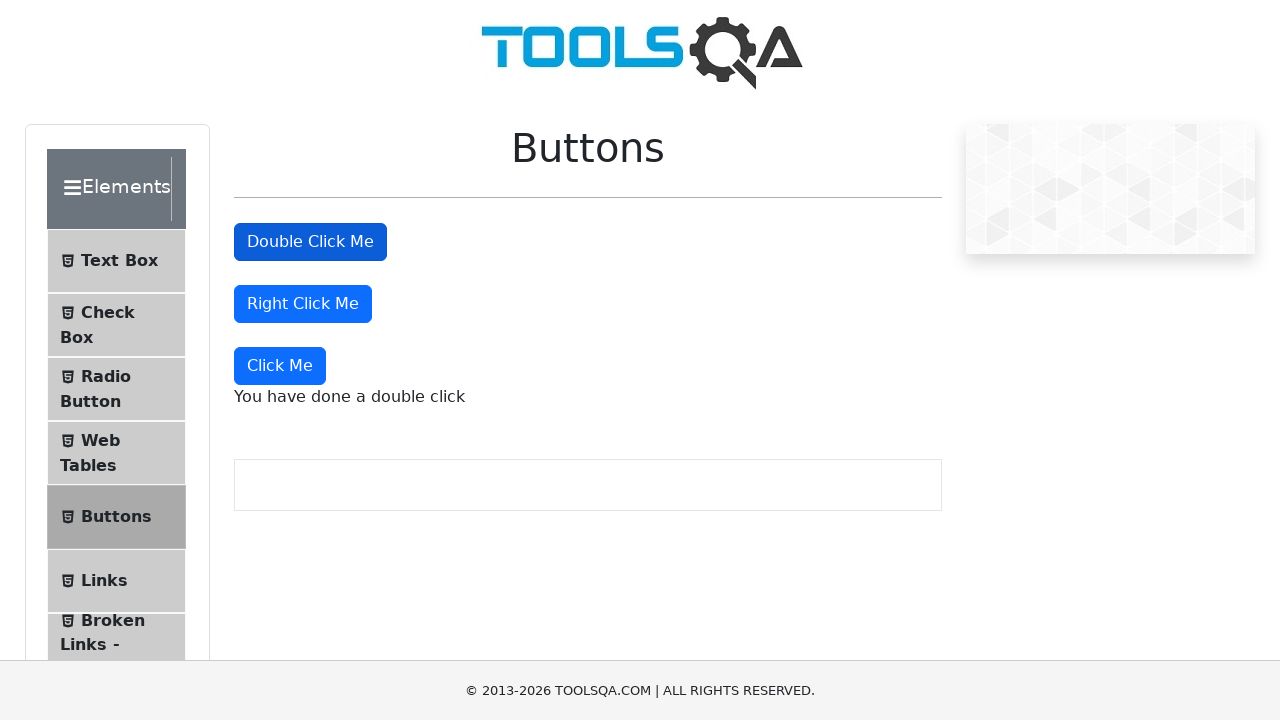